Tests keyboard shortcuts functionality on a text comparison page by filling text, selecting all, copying, tabbing to next field, and pasting

Starting URL: https://gotranscript.com/text-compare

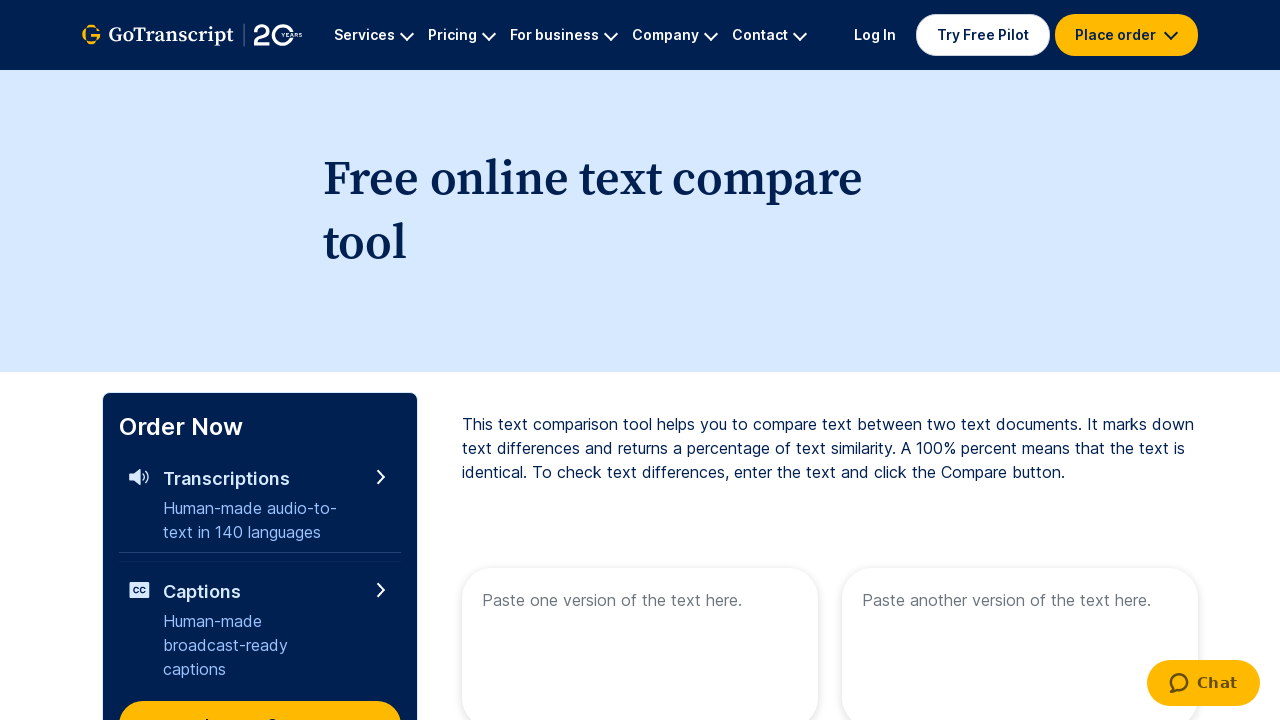

Filled first textarea with sample text 'wellcome to automation' on xpath=//textarea[@placeholder='Paste one version of the text here.']
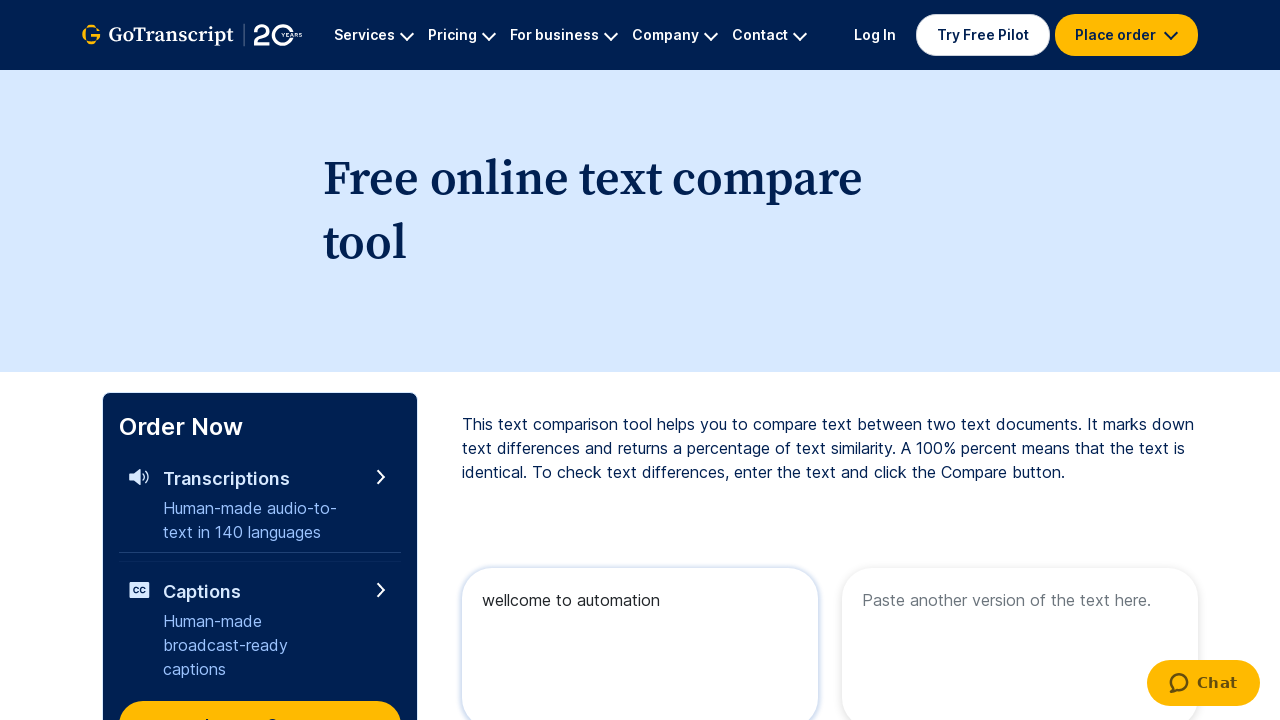

Selected all text in first textarea using Ctrl+A
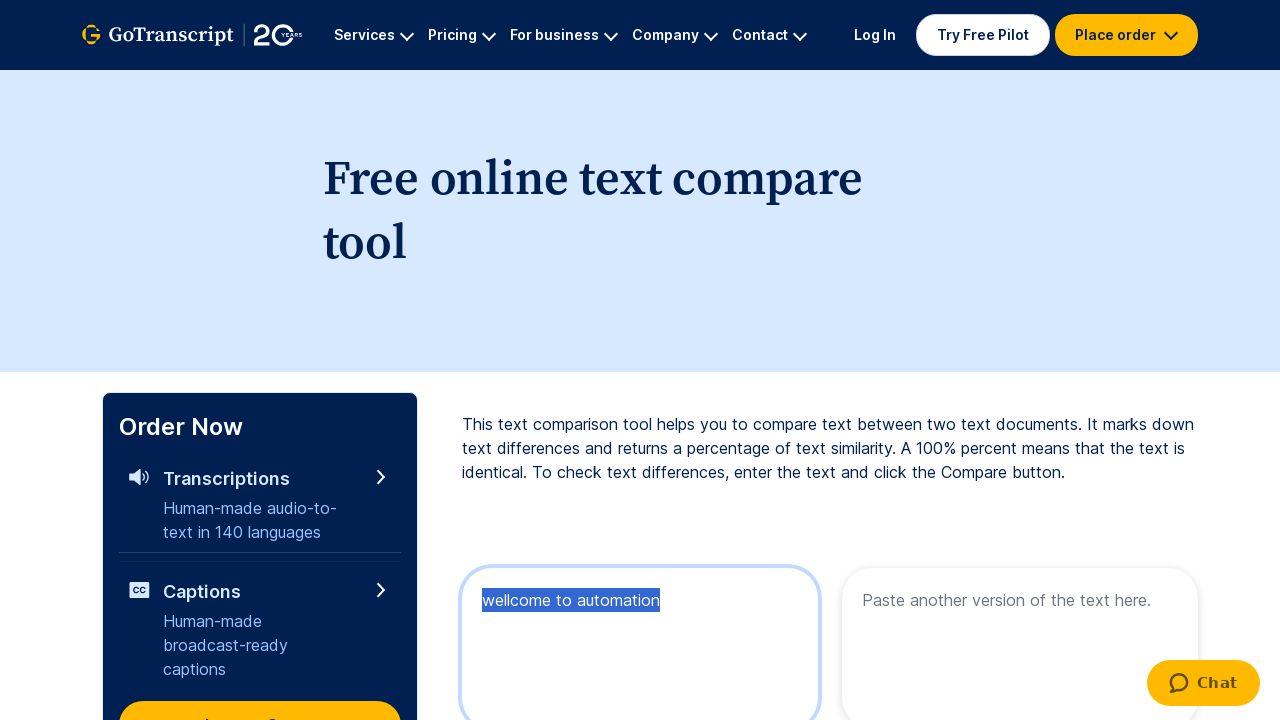

Copied selected text using Ctrl+C
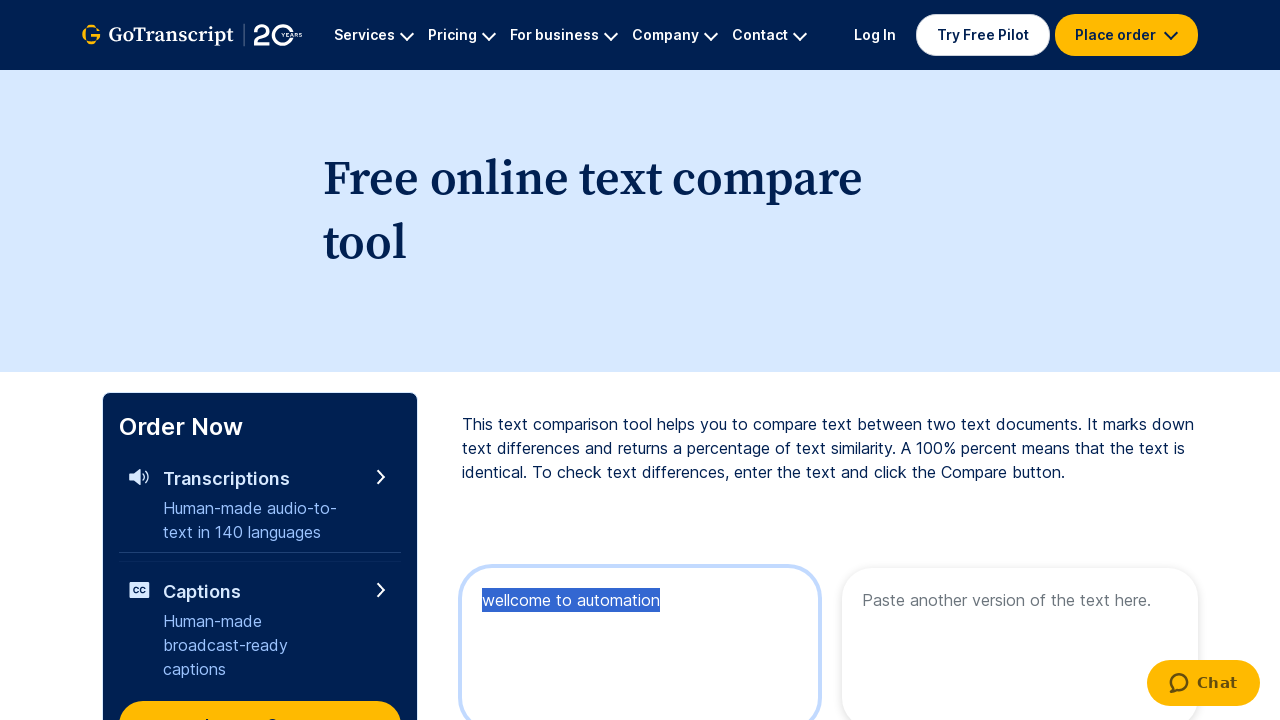

Tabbed to next field
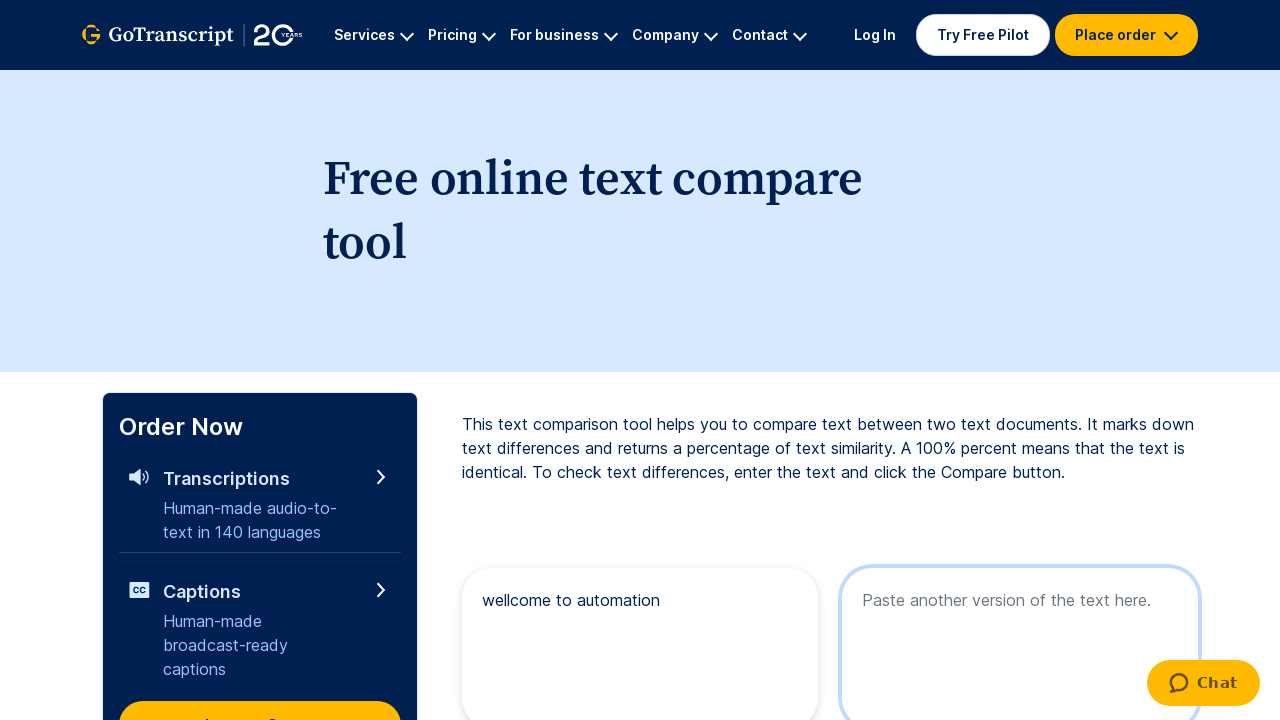

Pasted text into second field using Ctrl+V
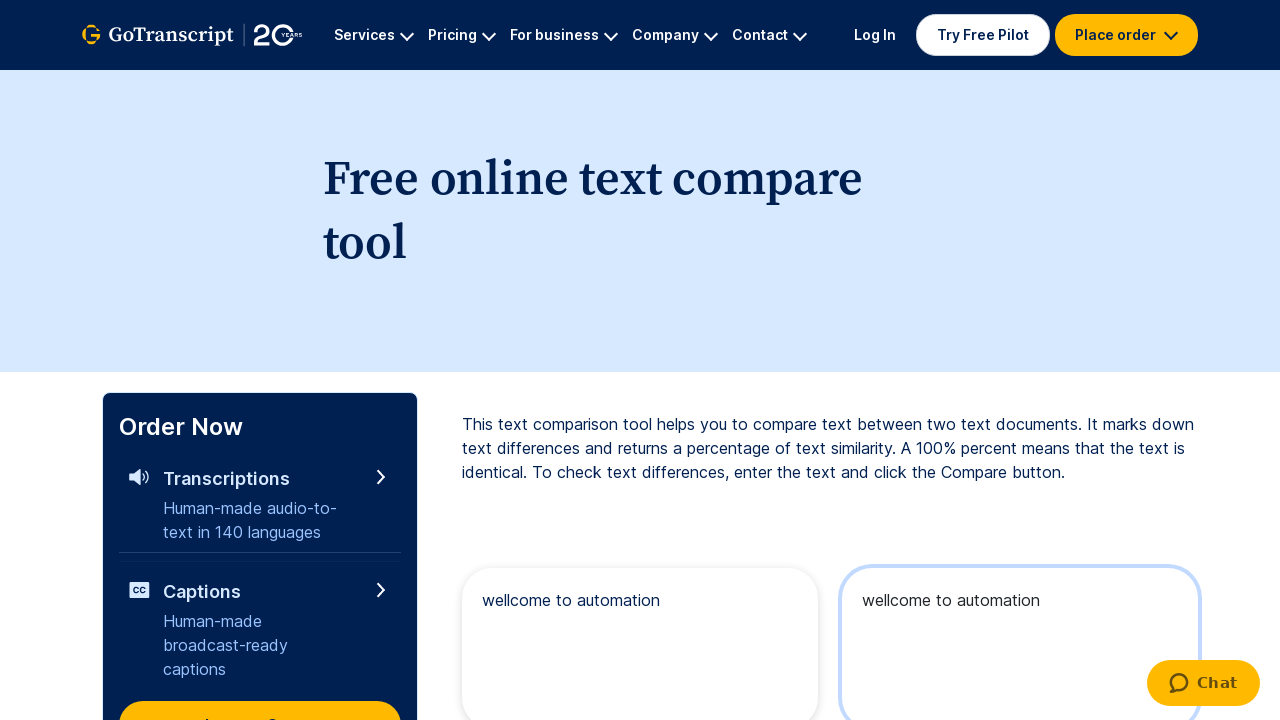

Waited 2 seconds for action to complete
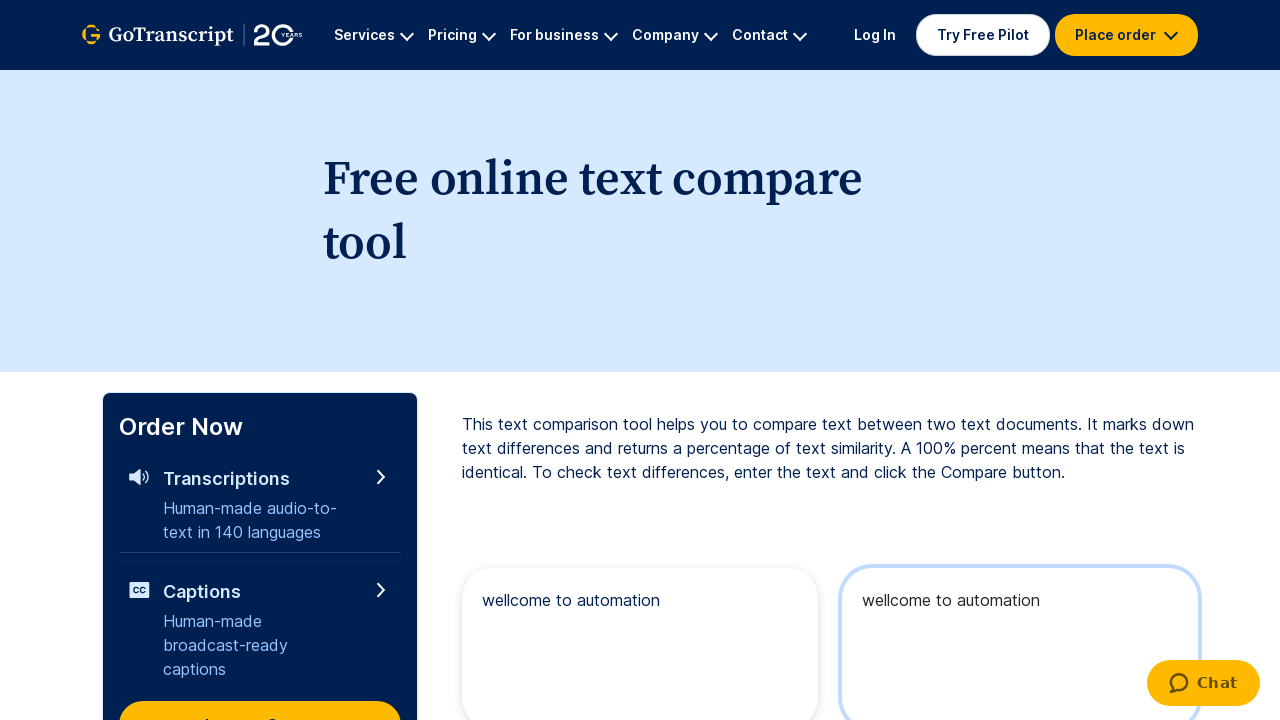

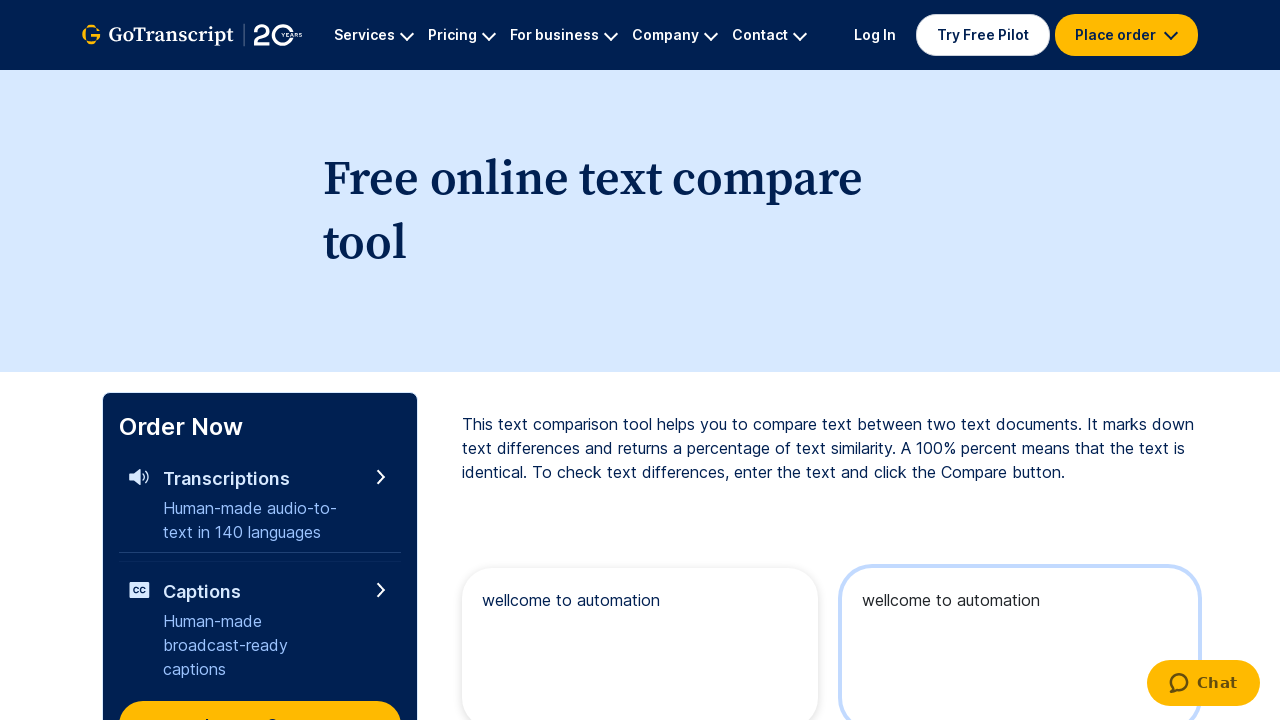